Tests adding a single task to the todo list, marking it as complete, and clearing it to verify the task is removed

Starting URL: https://www.techglobal-training.com/frontend/todo-list

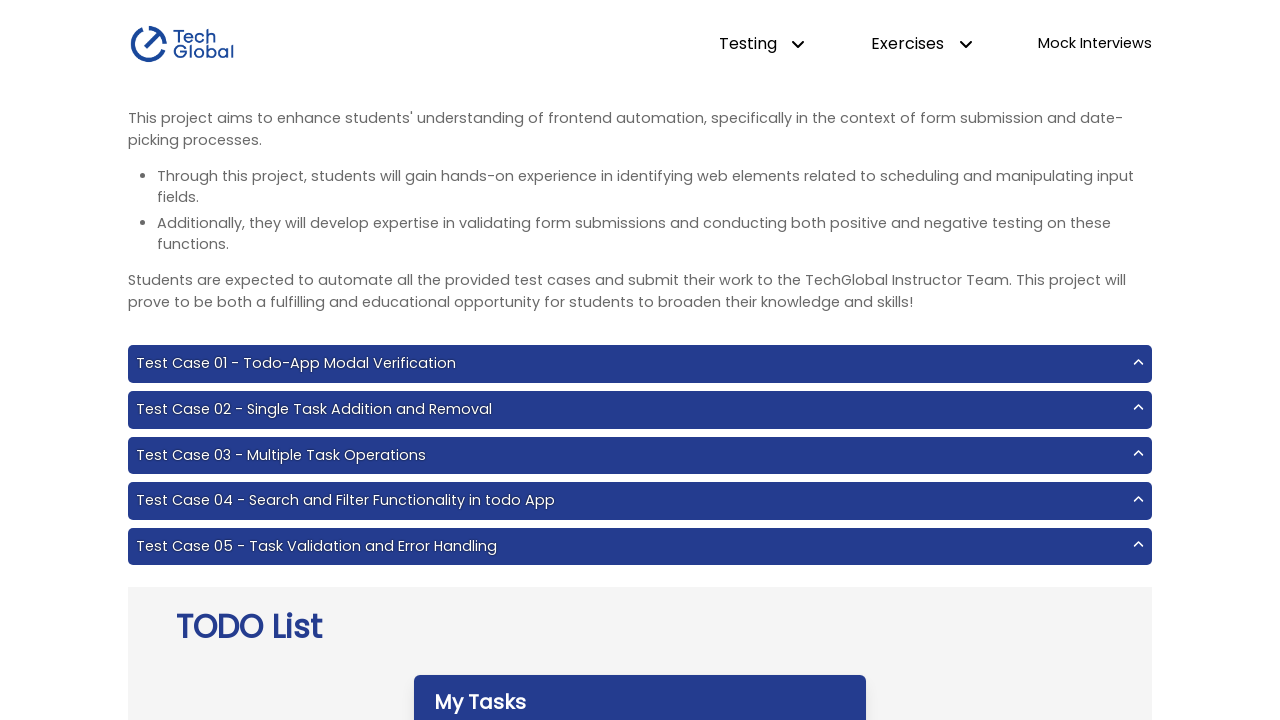

Filled task input field with 'Sleep' on #input-add
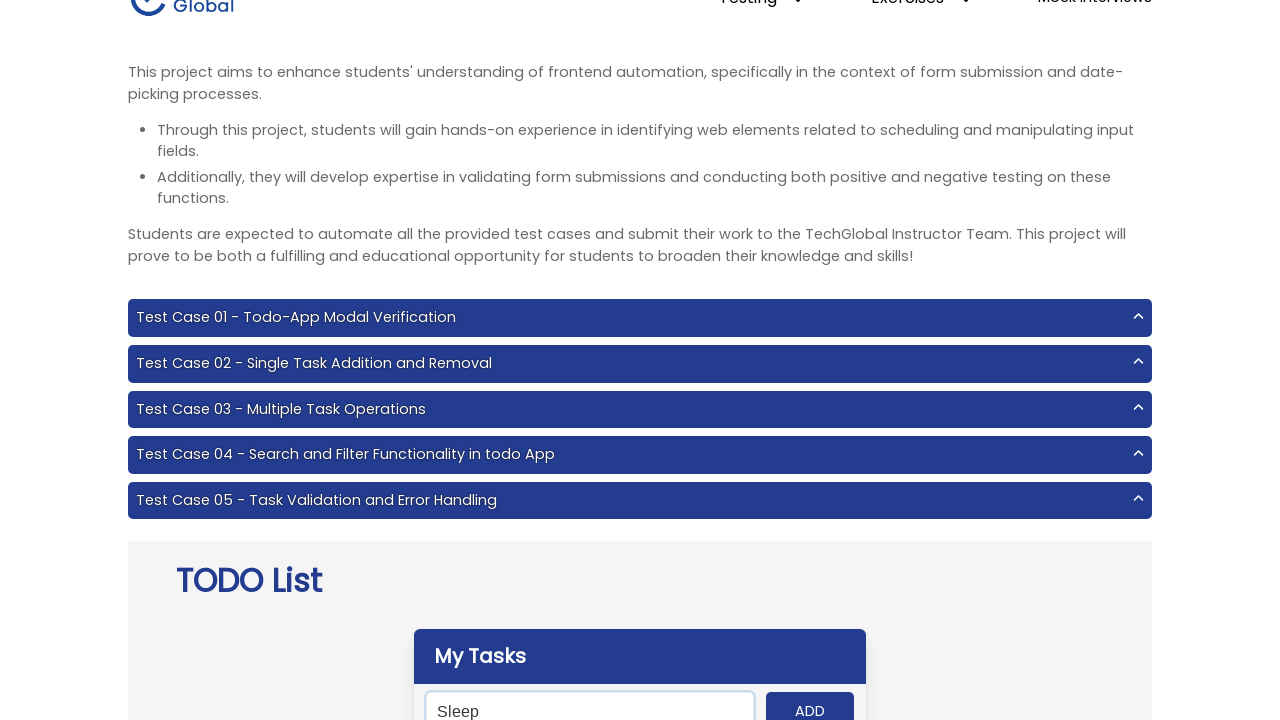

Clicked add button to create new task at (810, 701) on #add-btn
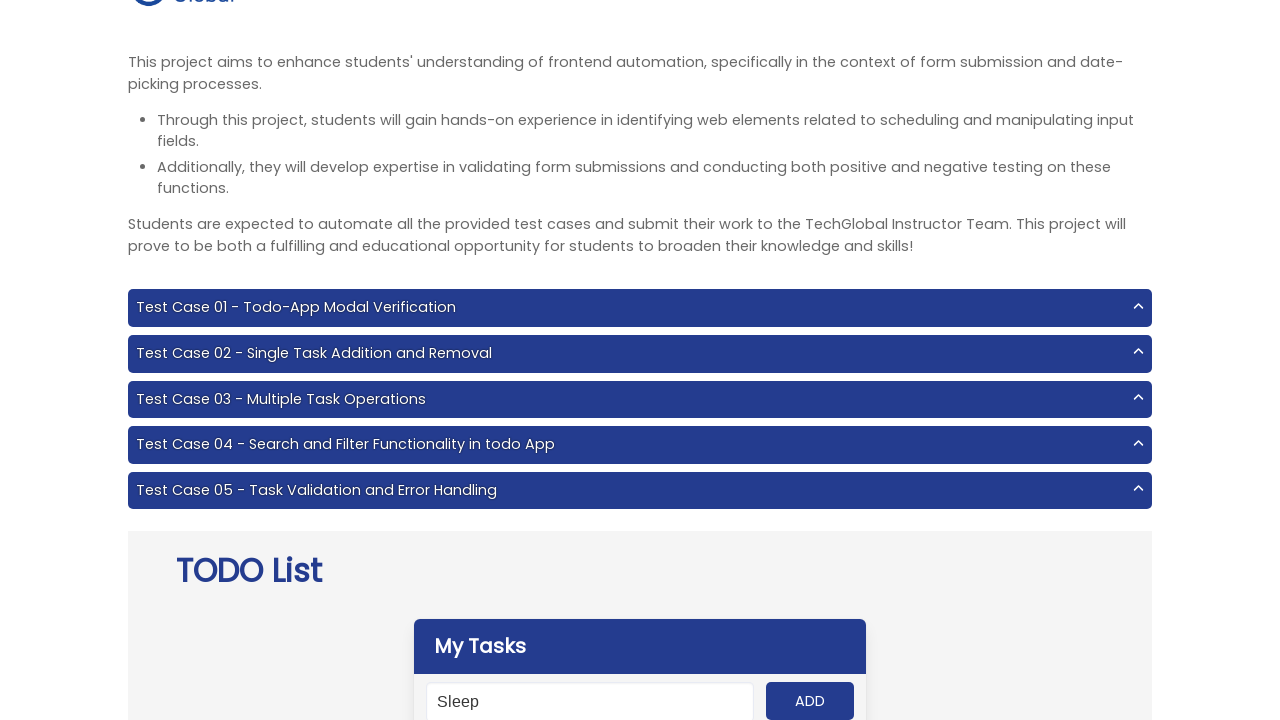

New task 'Sleep' appeared in the task list
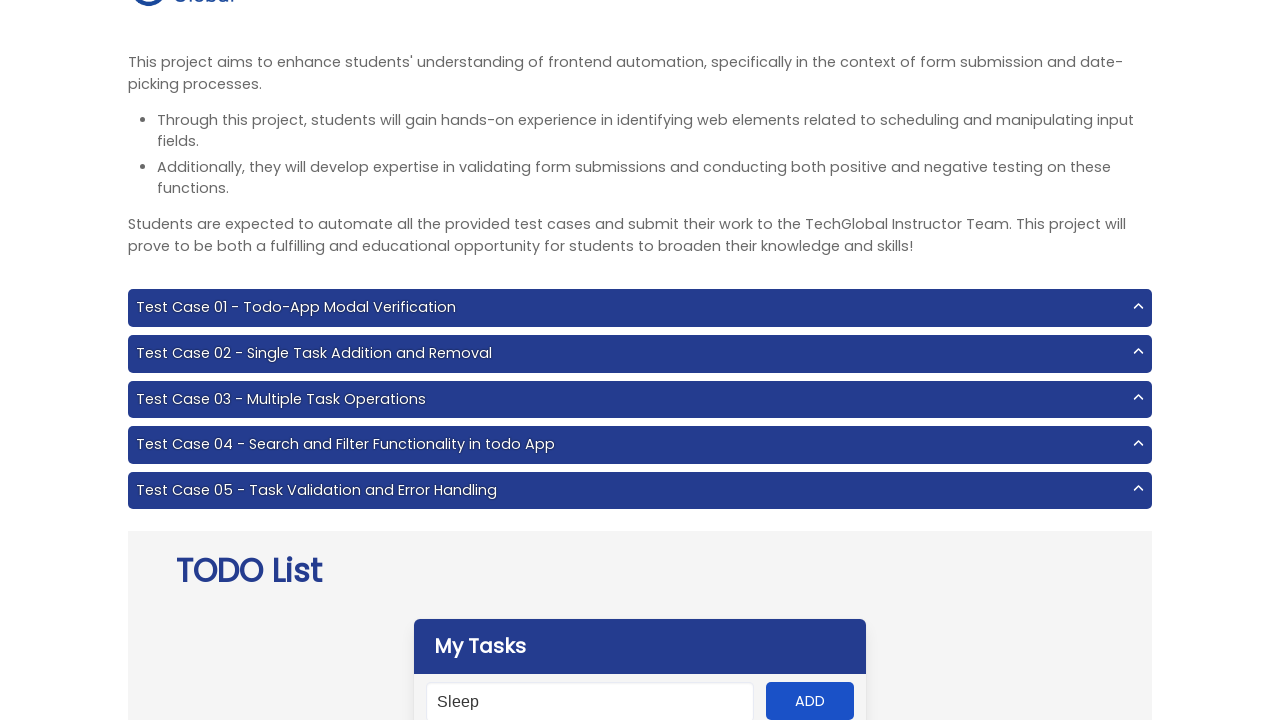

Clicked task to mark it as complete at (476, 361) on #panel span >> nth=1
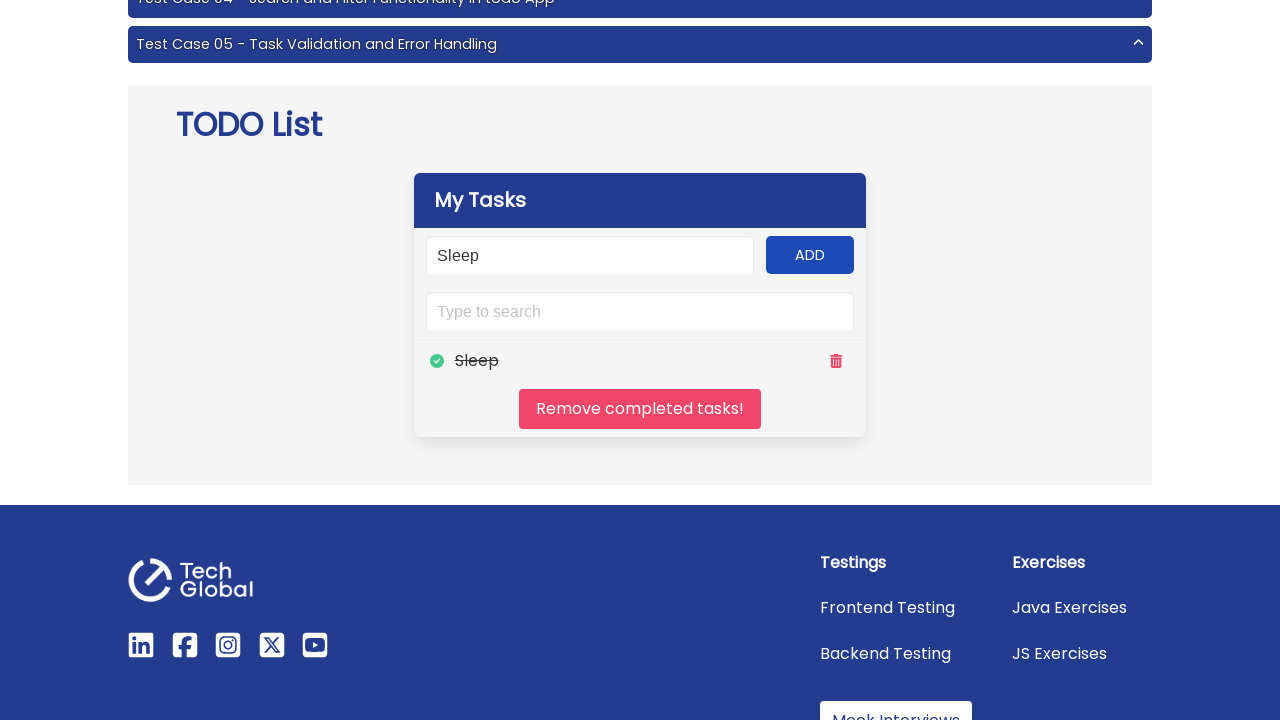

Clicked clear button to remove completed task at (640, 409) on #clear
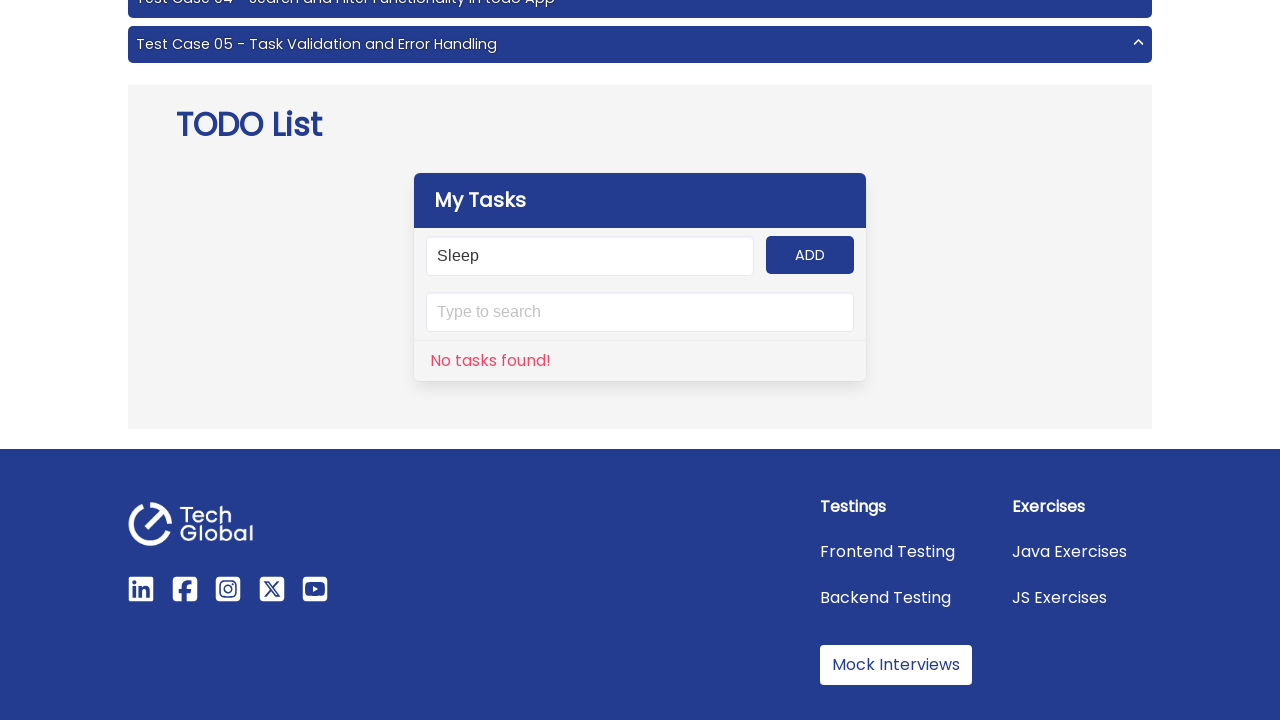

Verified 'no tasks' message is displayed after clearing completed task
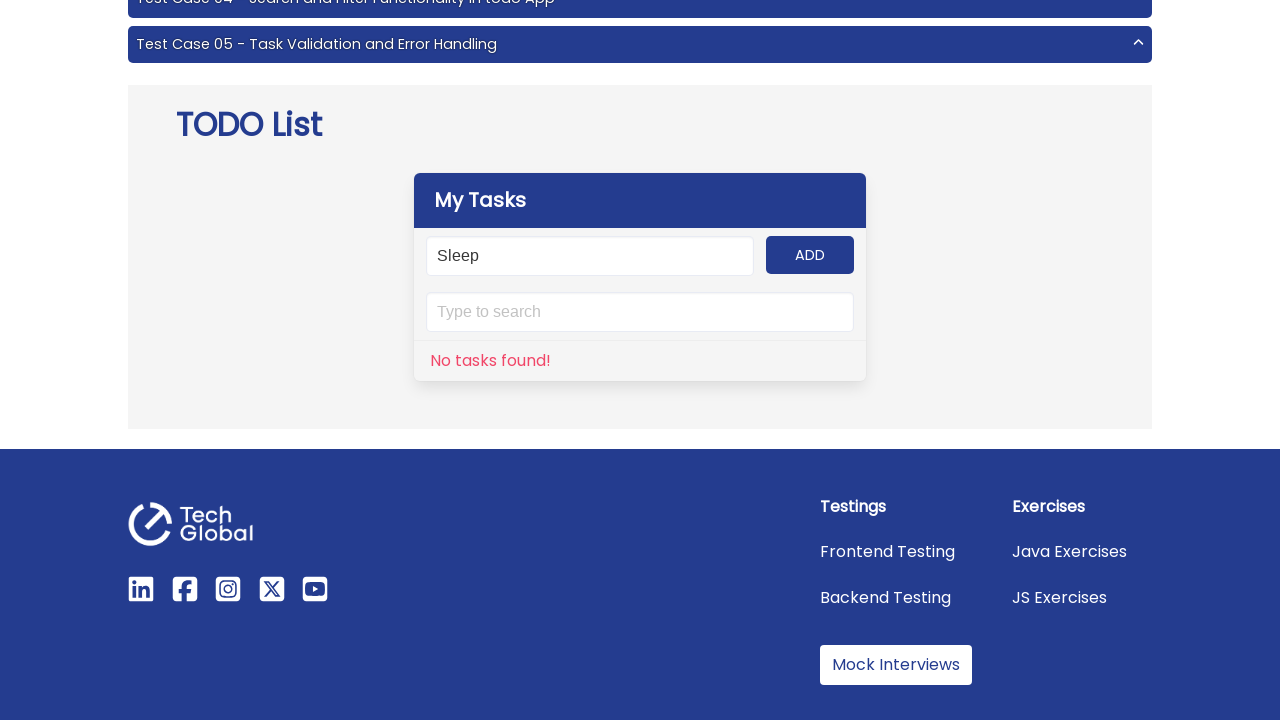

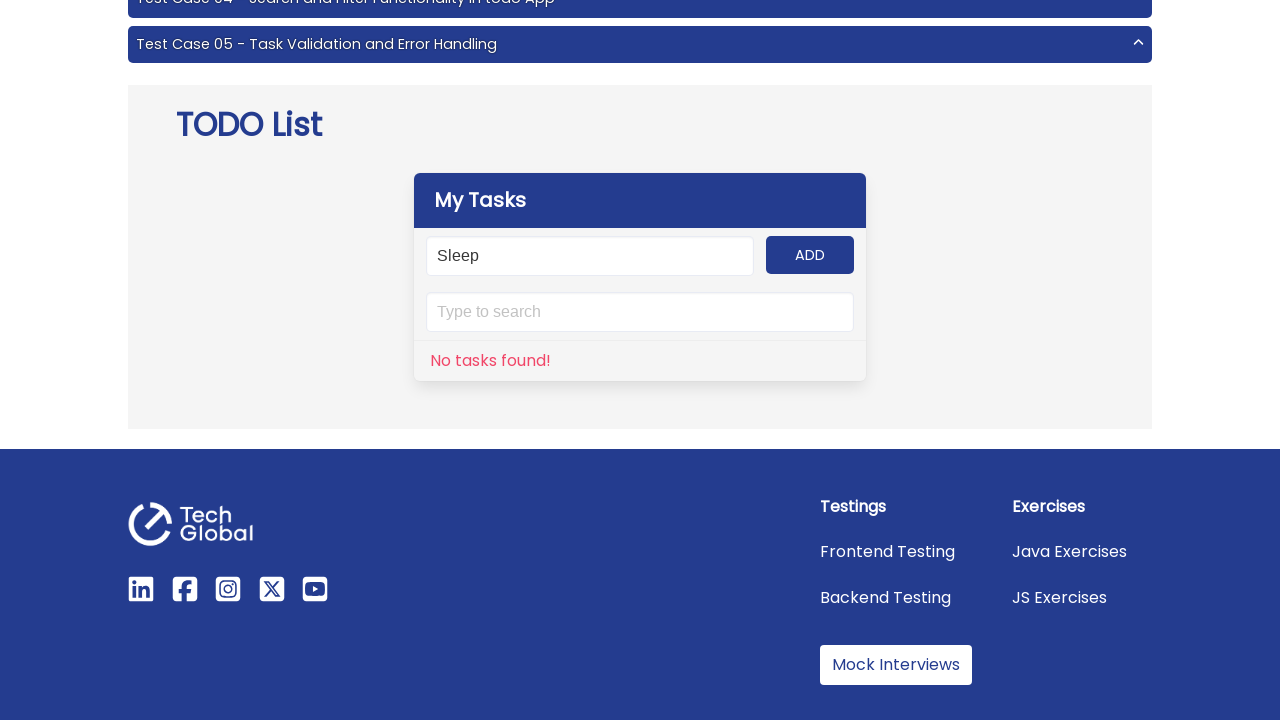